Tests browser window handling by opening a new window message, switching to it, closing it, and returning to the parent window

Starting URL: https://demoqa.com/browser-windows

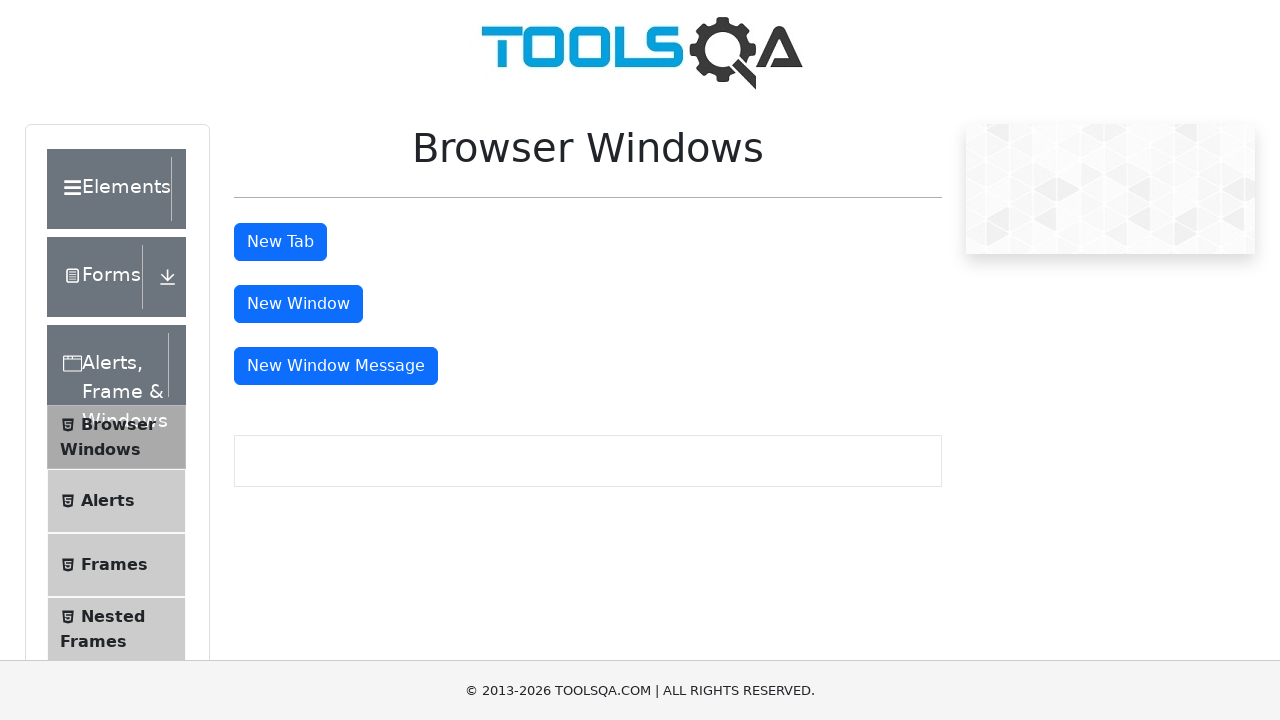

Clicked 'New Window Message' button to open new window at (336, 366) on xpath=//button[.='New Window Message']
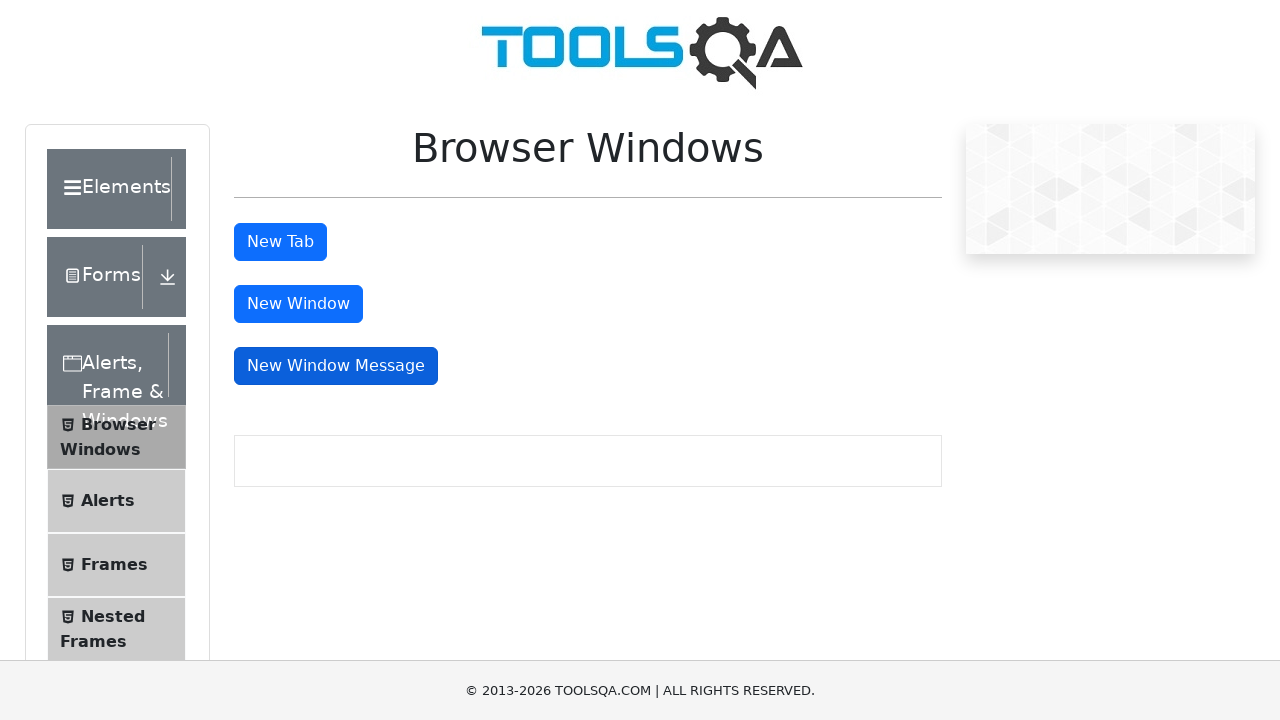

Retrieved all open pages/windows from context
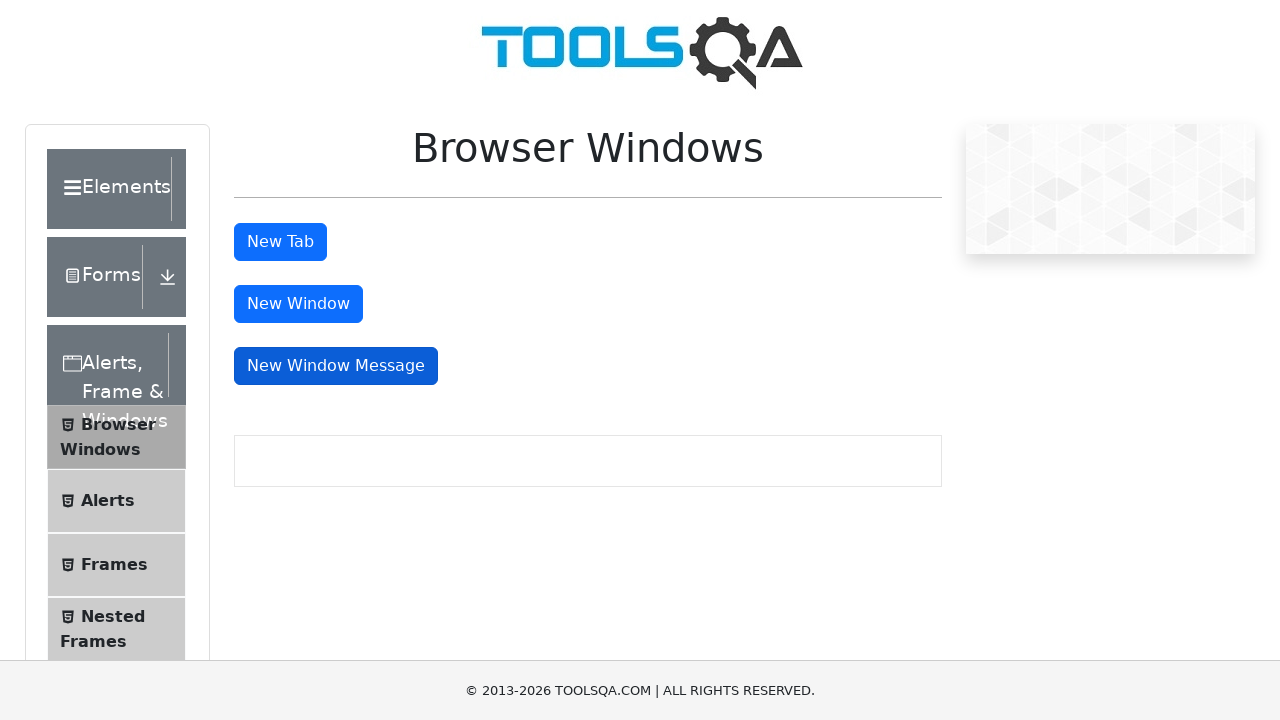

Switched to newly opened window
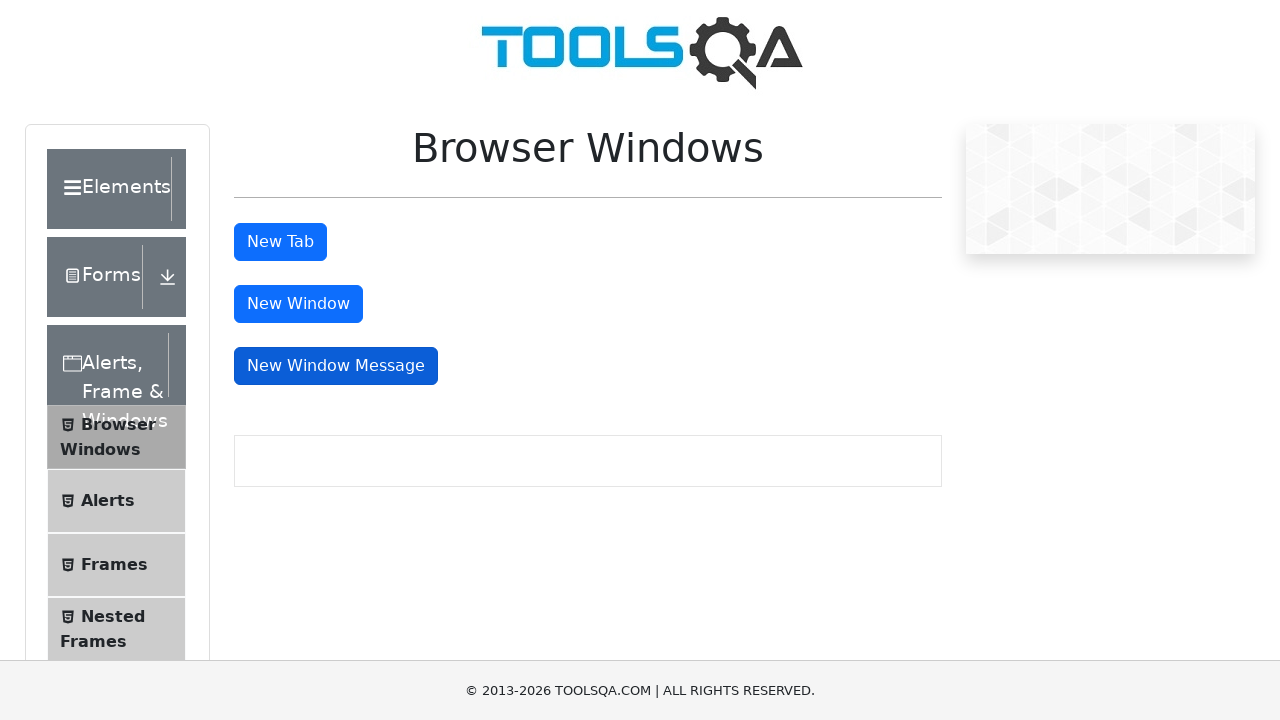

Closed the new window
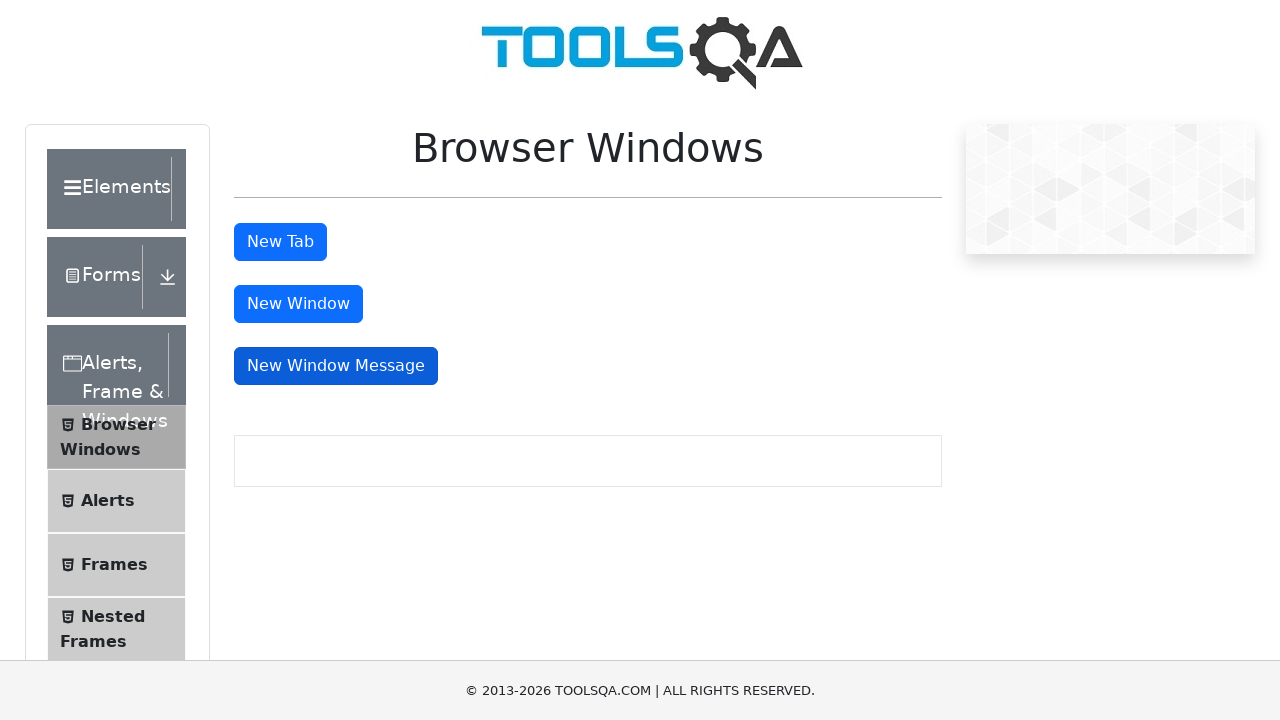

Returned to parent window - original page context remains active
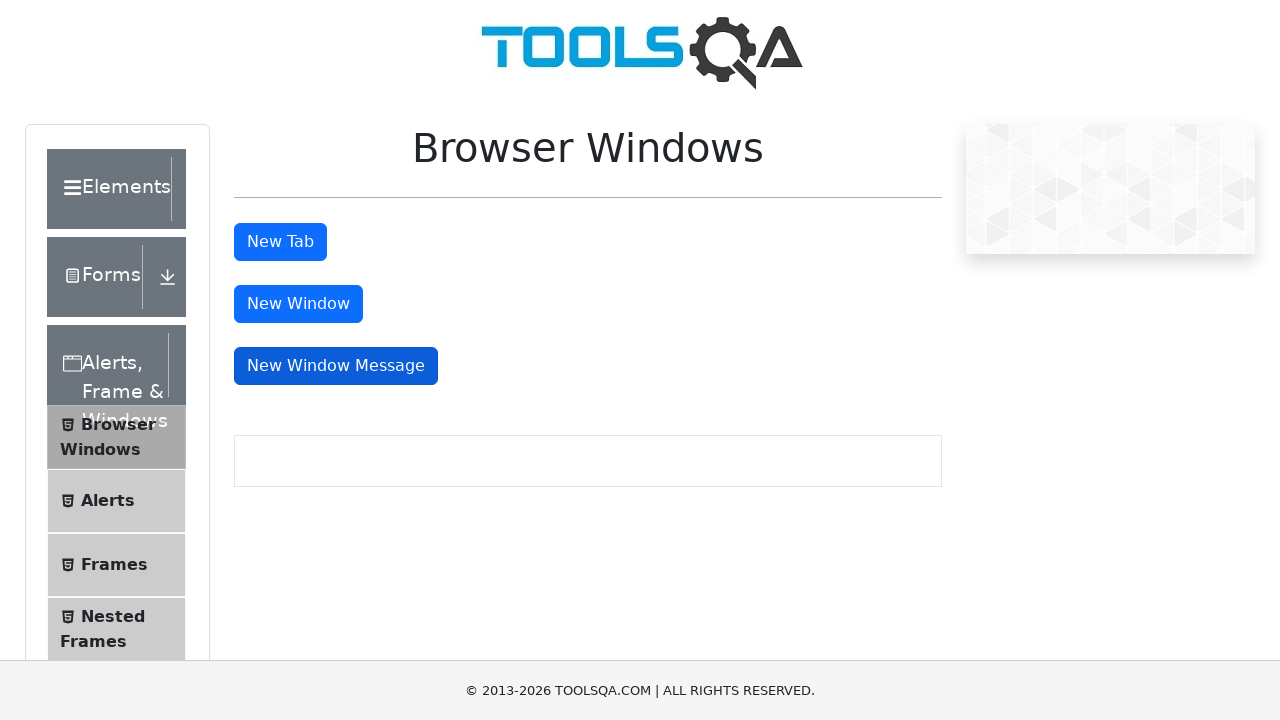

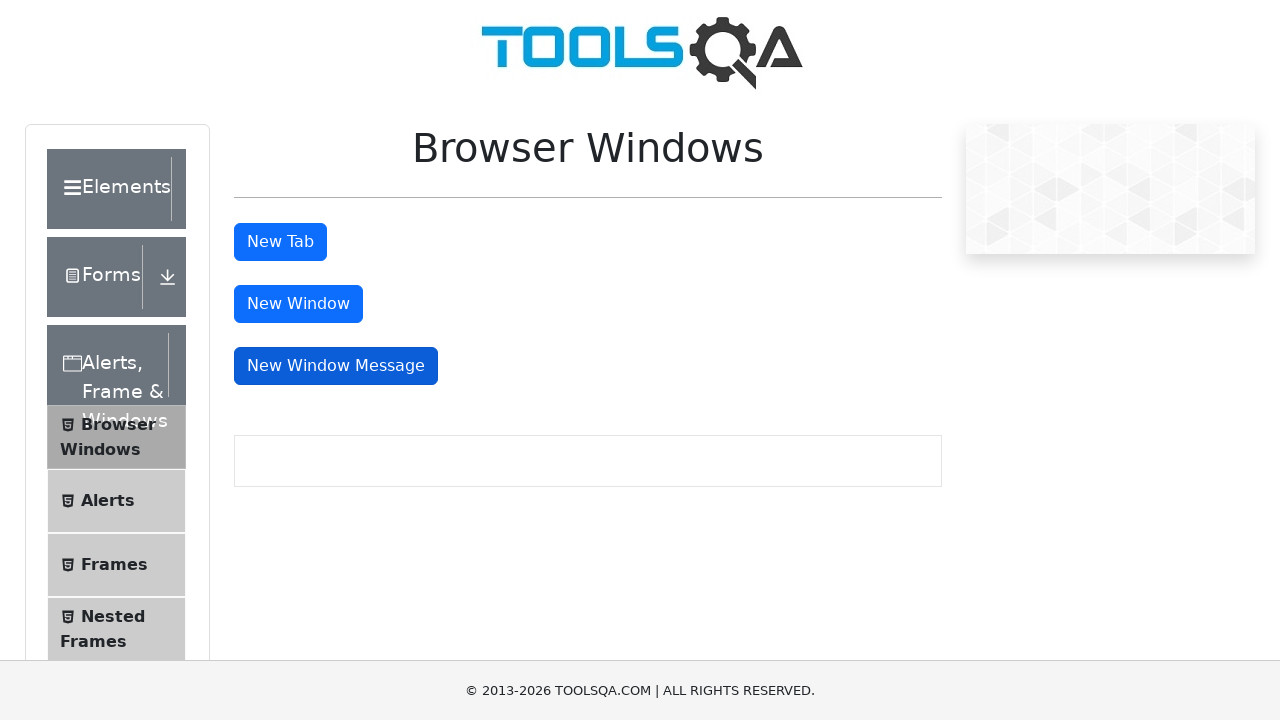